Navigates to React documentation and accesses the Main Concepts section to verify the documentation structure is accessible

Starting URL: https://legacy.reactjs.org/

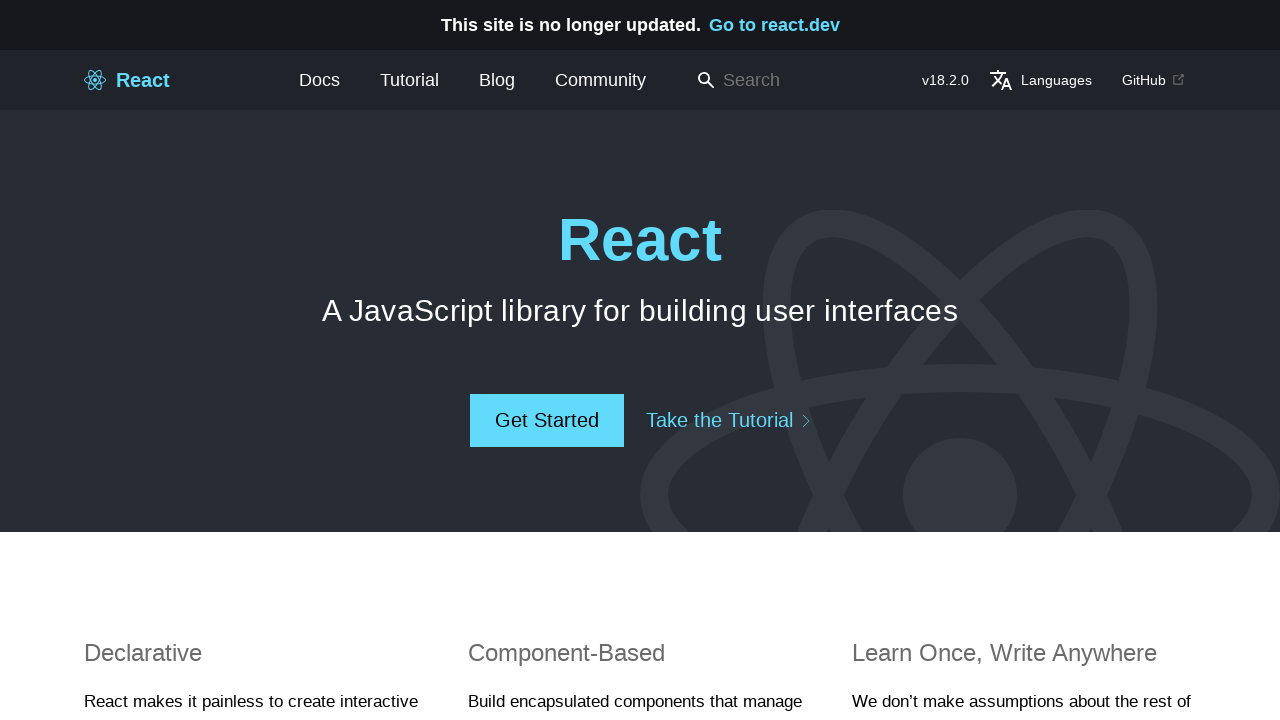

Clicked on Docs link in navigation at (320, 80) on (//*[text()='Docs'])[1]
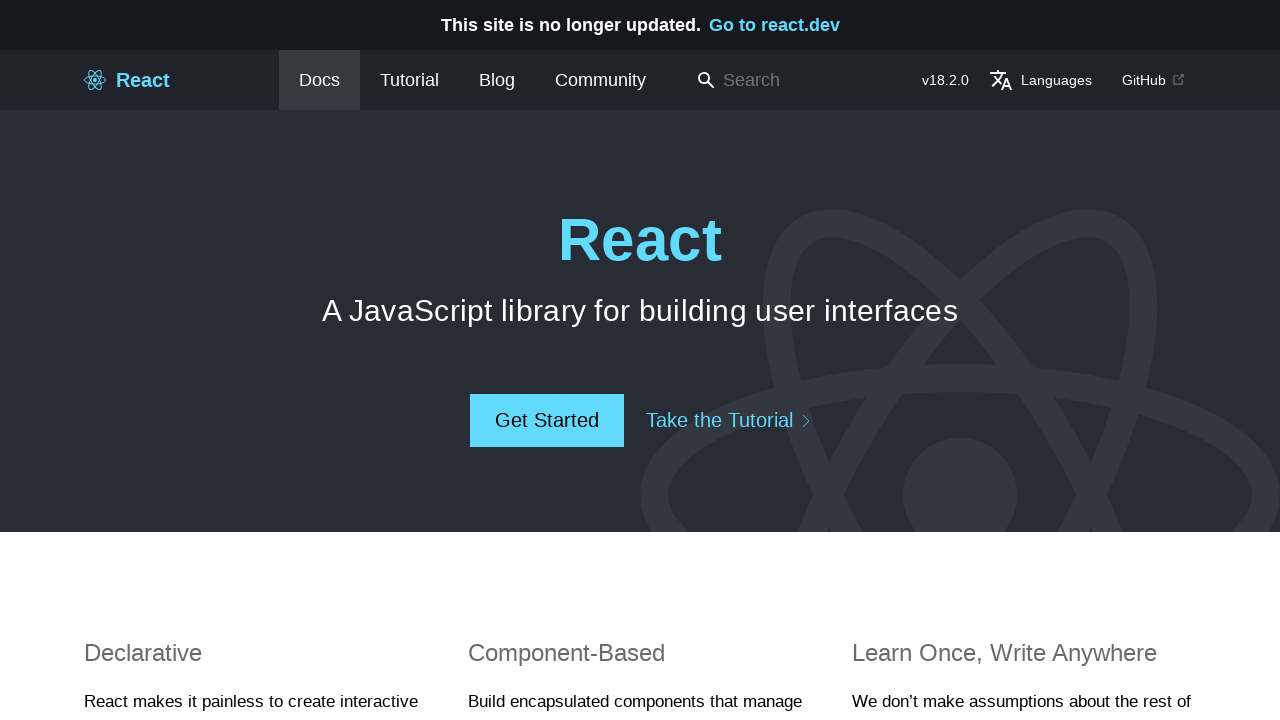

Clicked on Main Concepts section at (1018, 410) on xpath=//*[text()='Main Concepts']
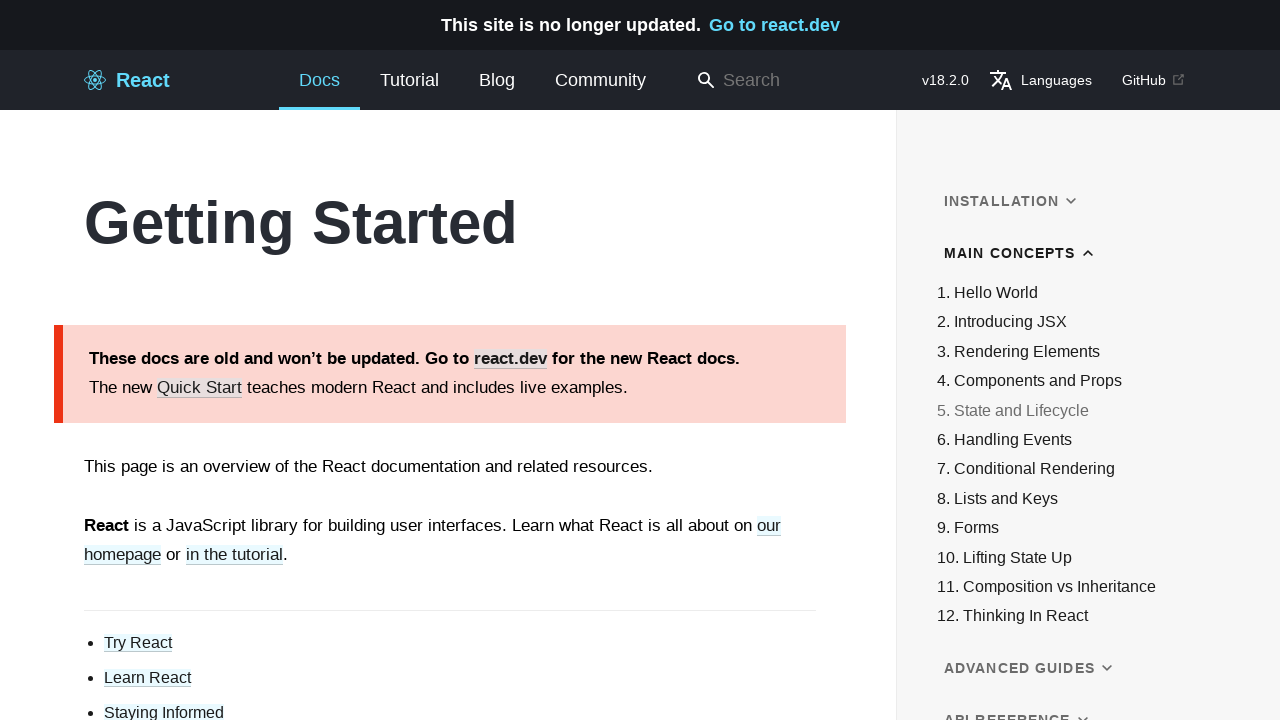

Main Concepts list items loaded and visible
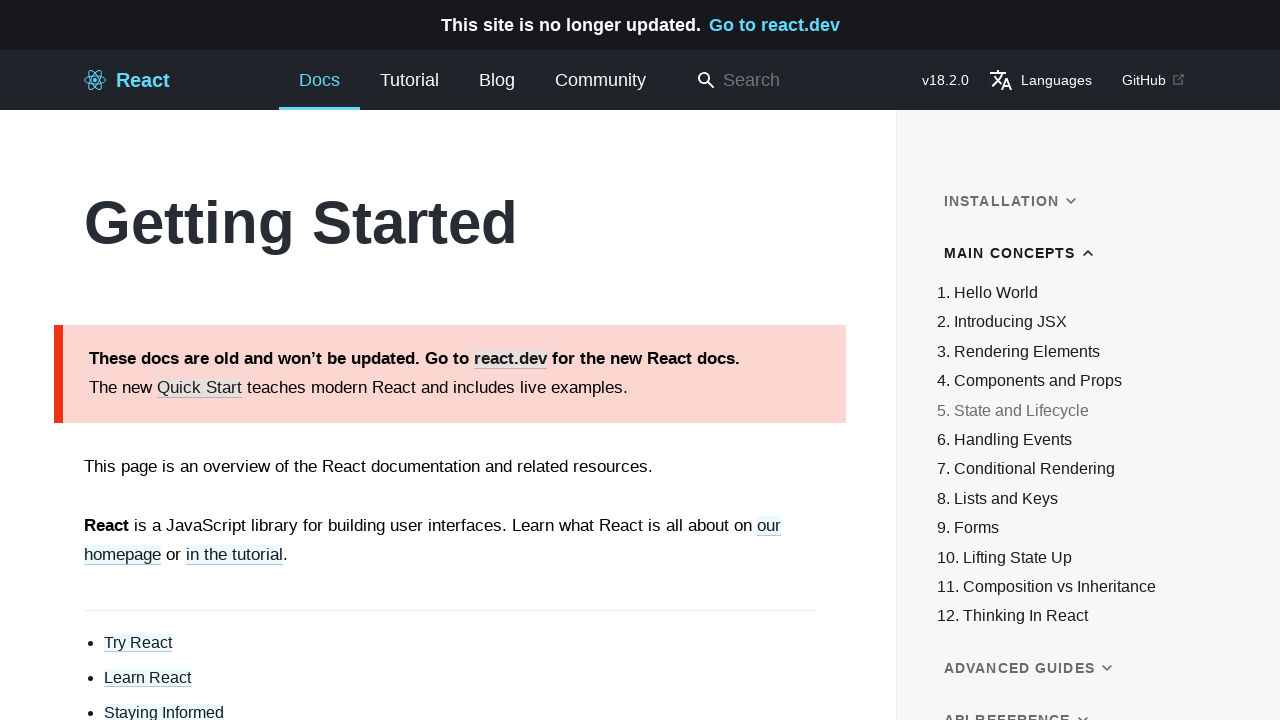

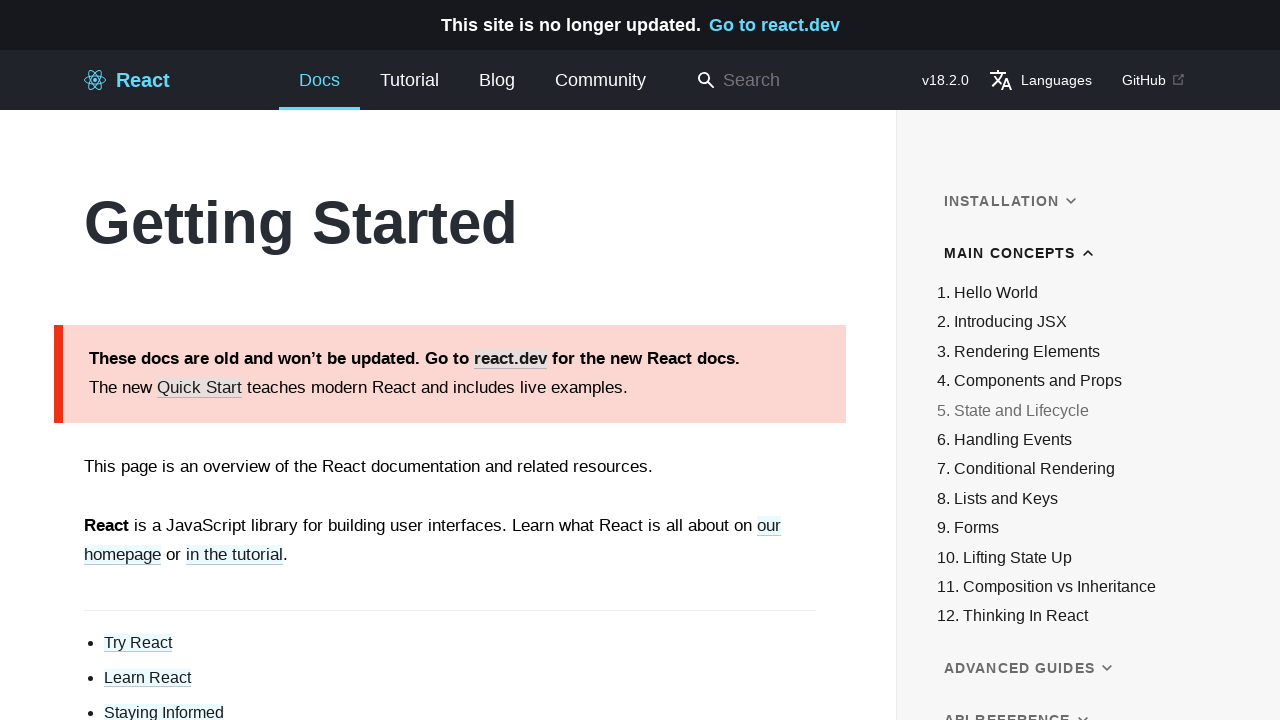